Tests clicking the books link in header and verifies navigation to books page

Starting URL: https://www.labirint.ru/

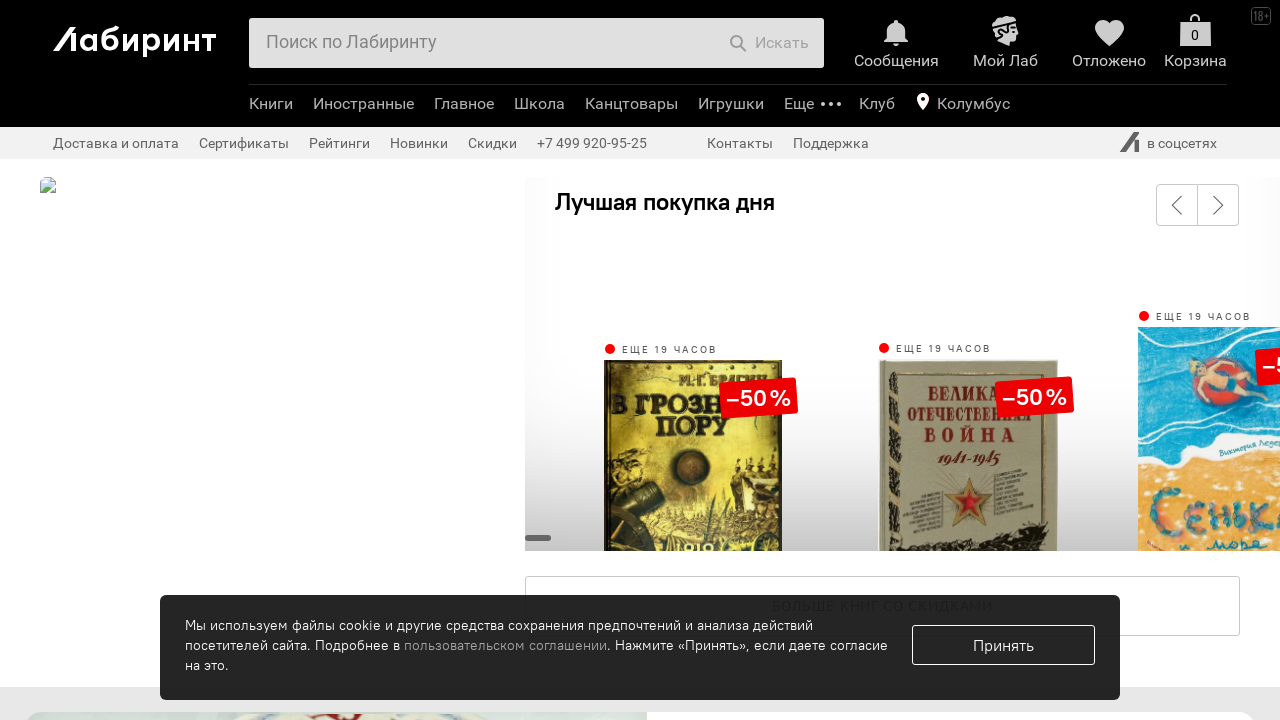

Clicked books link in header at (271, 104) on a[href='/books/']
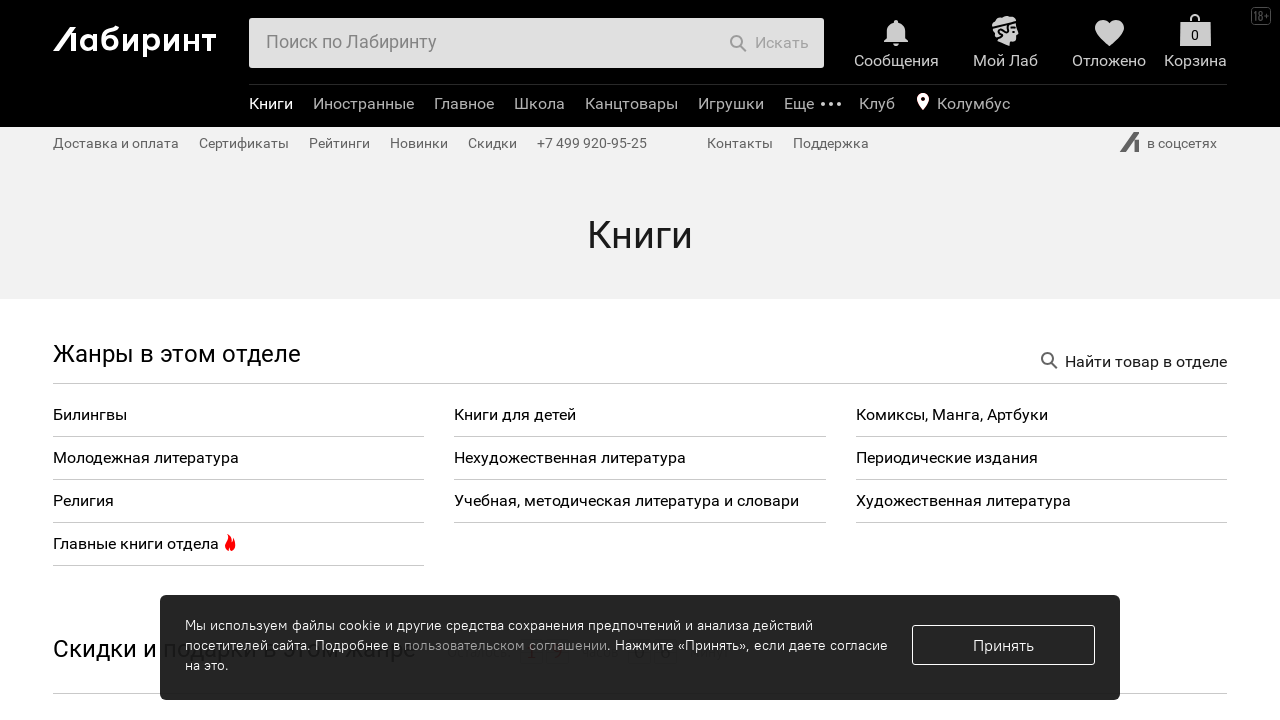

Navigated to books page successfully
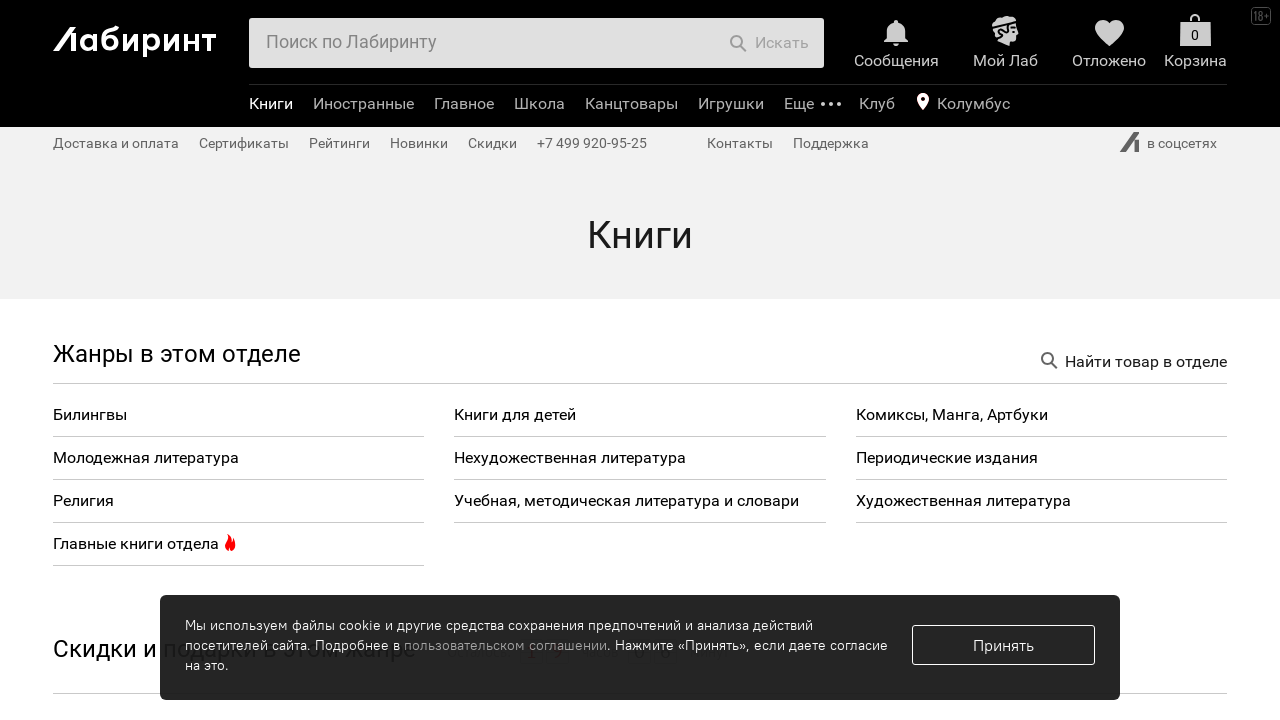

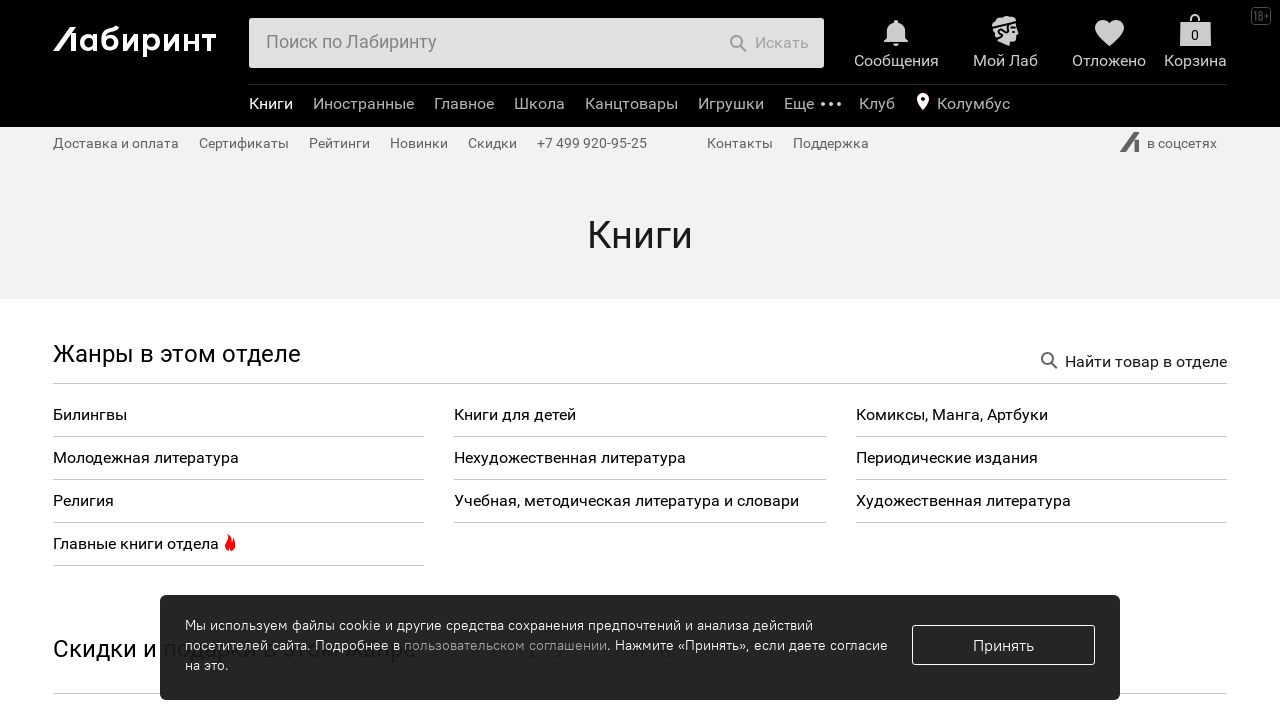